Automates Chrome browser to search on Python.org by entering a search query and submitting the form

Starting URL: http://www.python.org

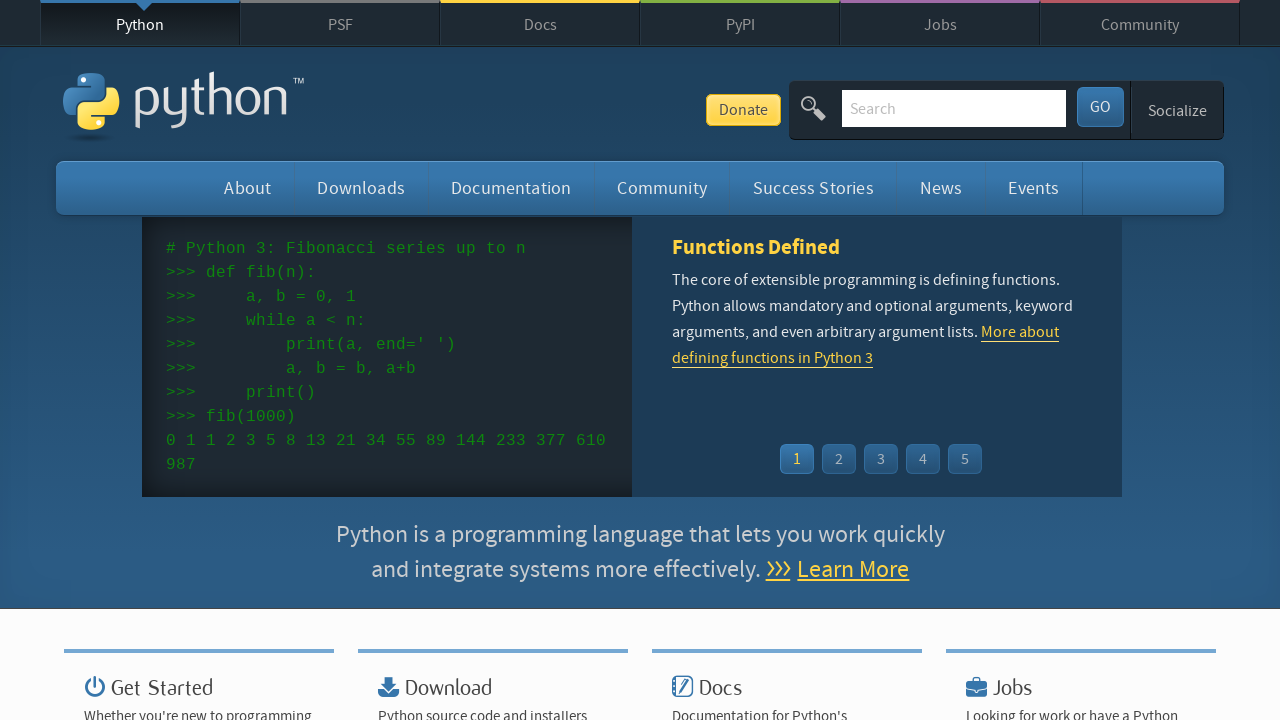

Filled search input field with 'selenium' on input[name='q']
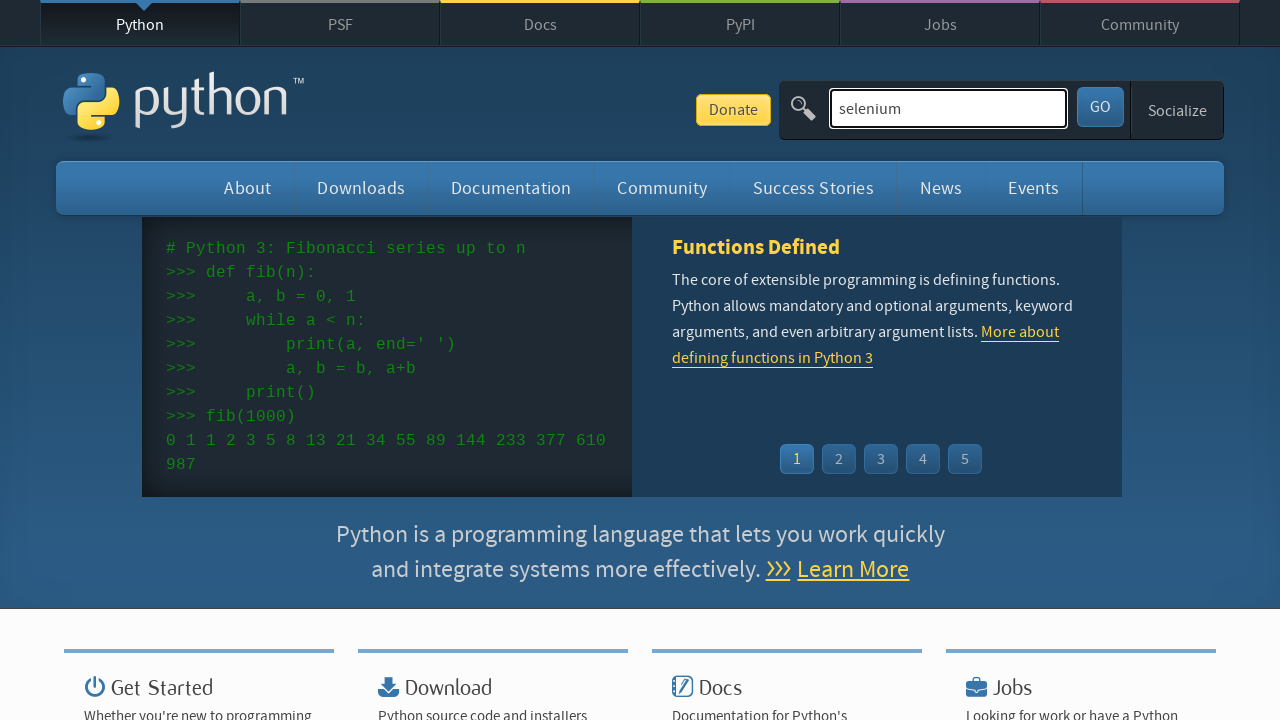

Pressed Enter to submit search query
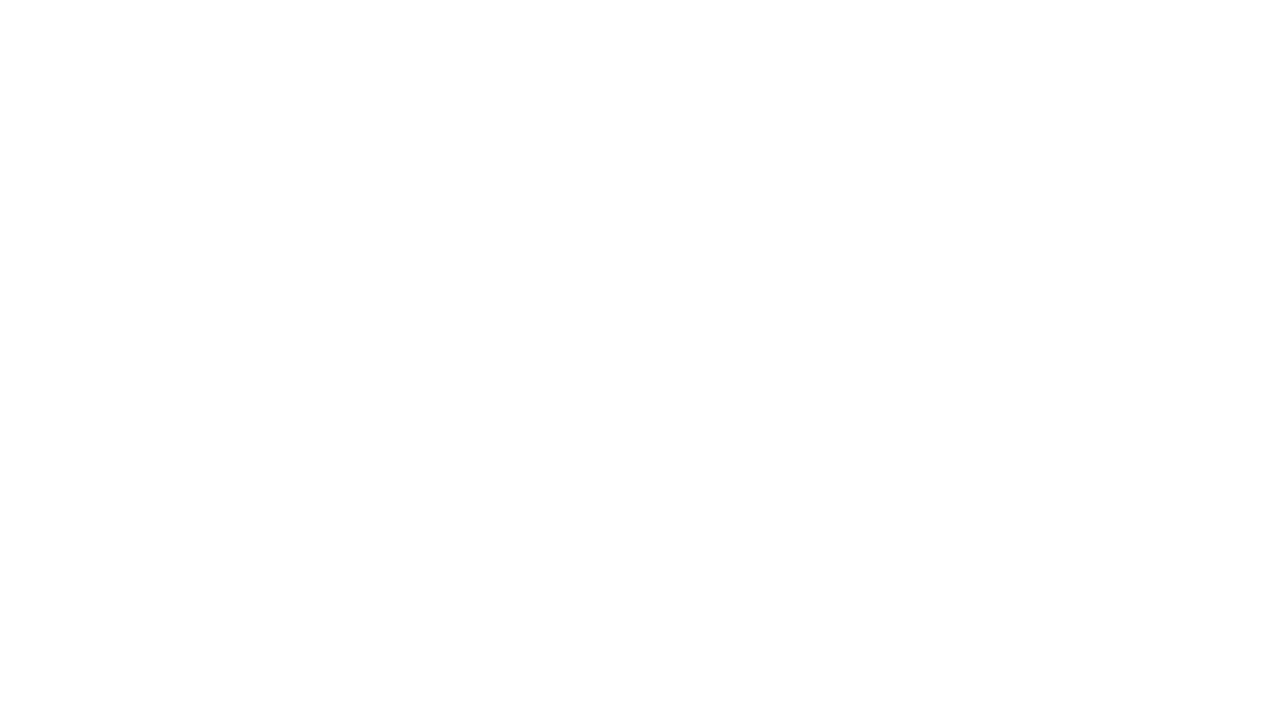

Waited 2 seconds for search results to load
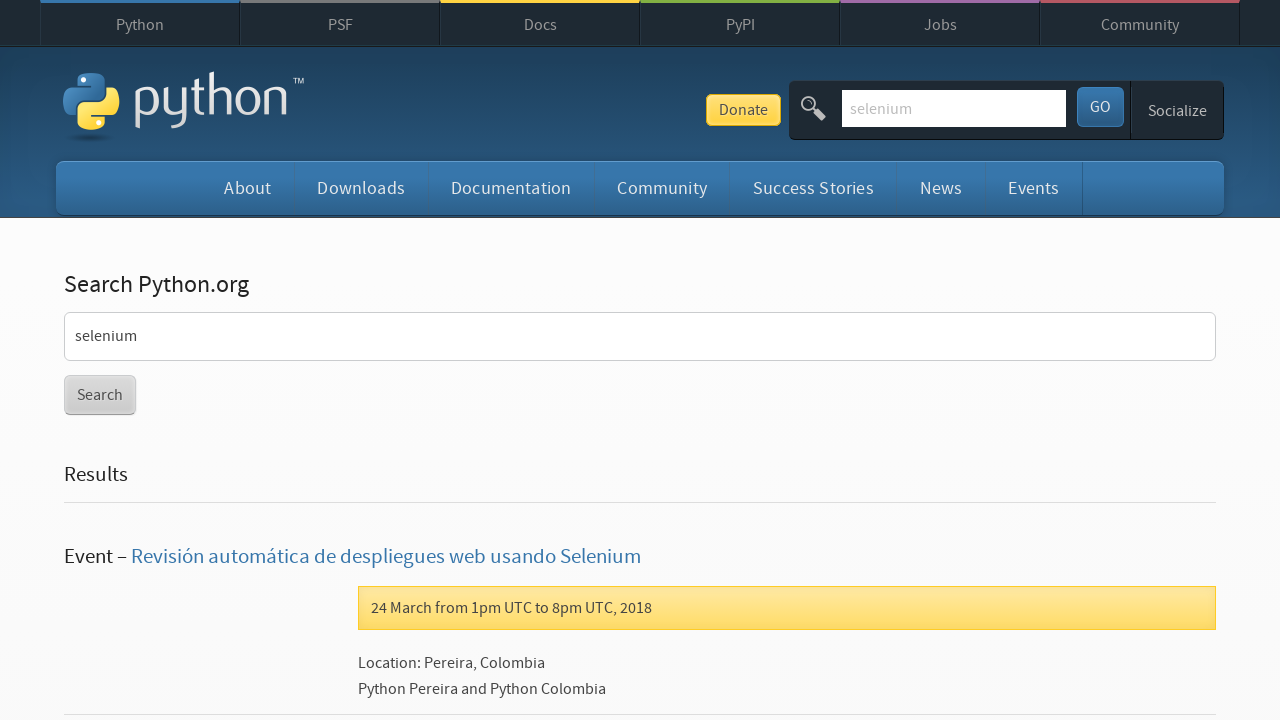

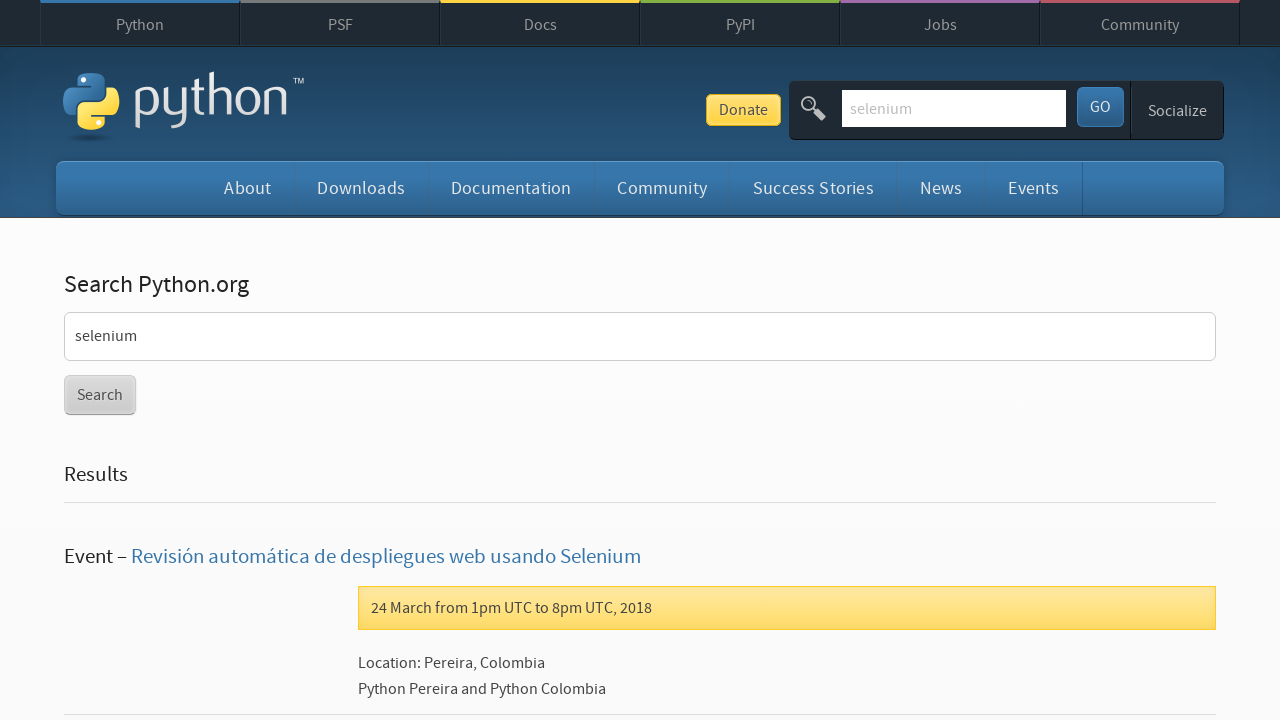